Tests JavaScript alert handling by clicking the first alert button, accepting the alert, and verifying the result message

Starting URL: https://the-internet.herokuapp.com/javascript_alerts

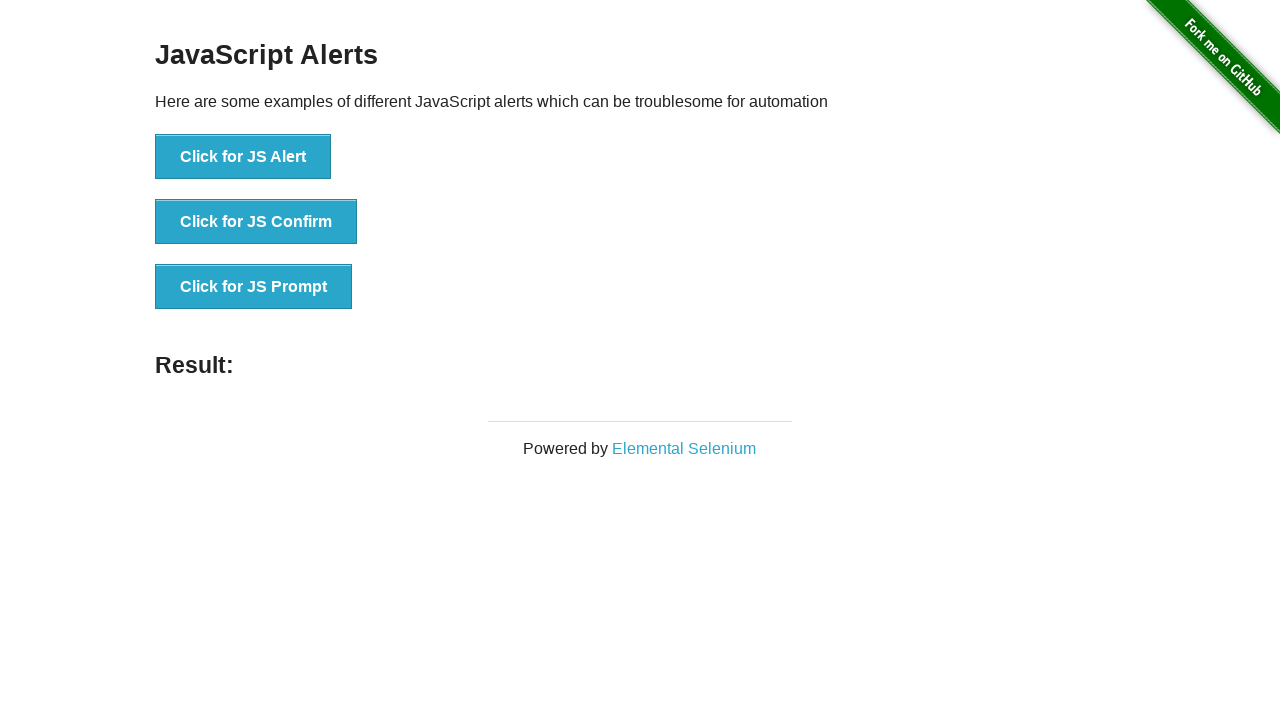

Clicked the first alert button (JS Alert) at (243, 157) on xpath=//*[@onclick='jsAlert()']
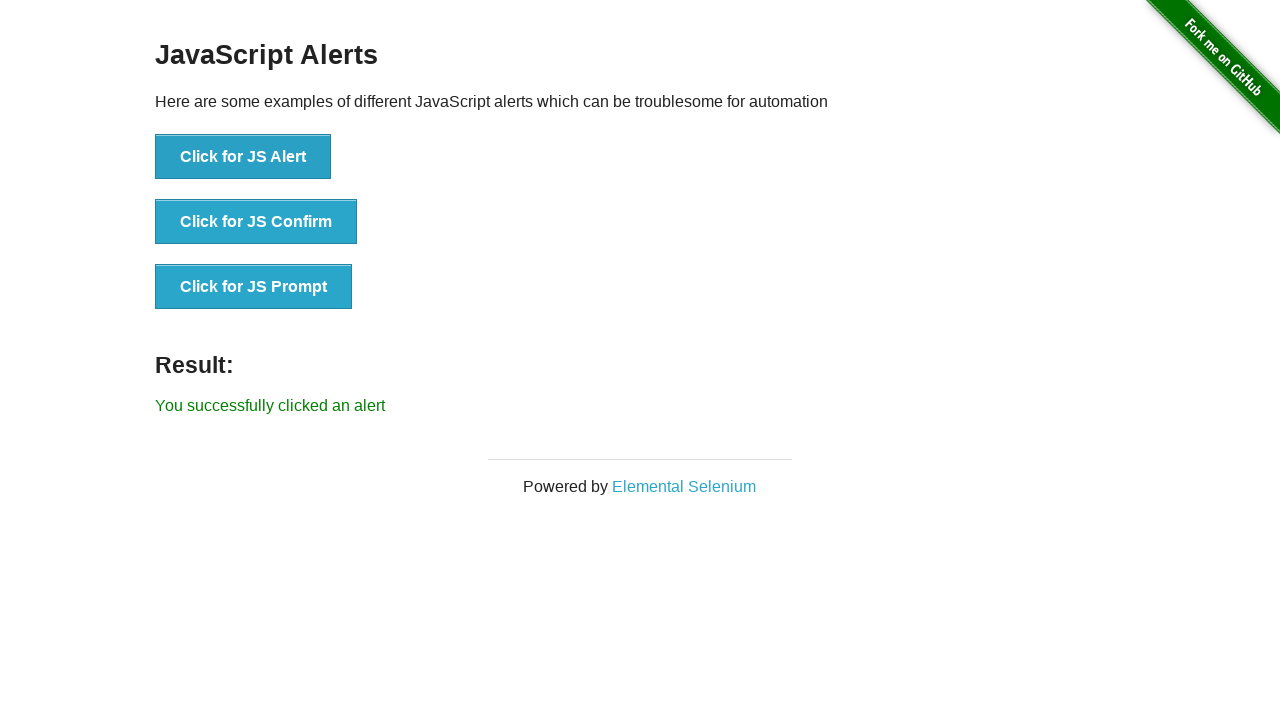

Set up dialog handler to accept the alert
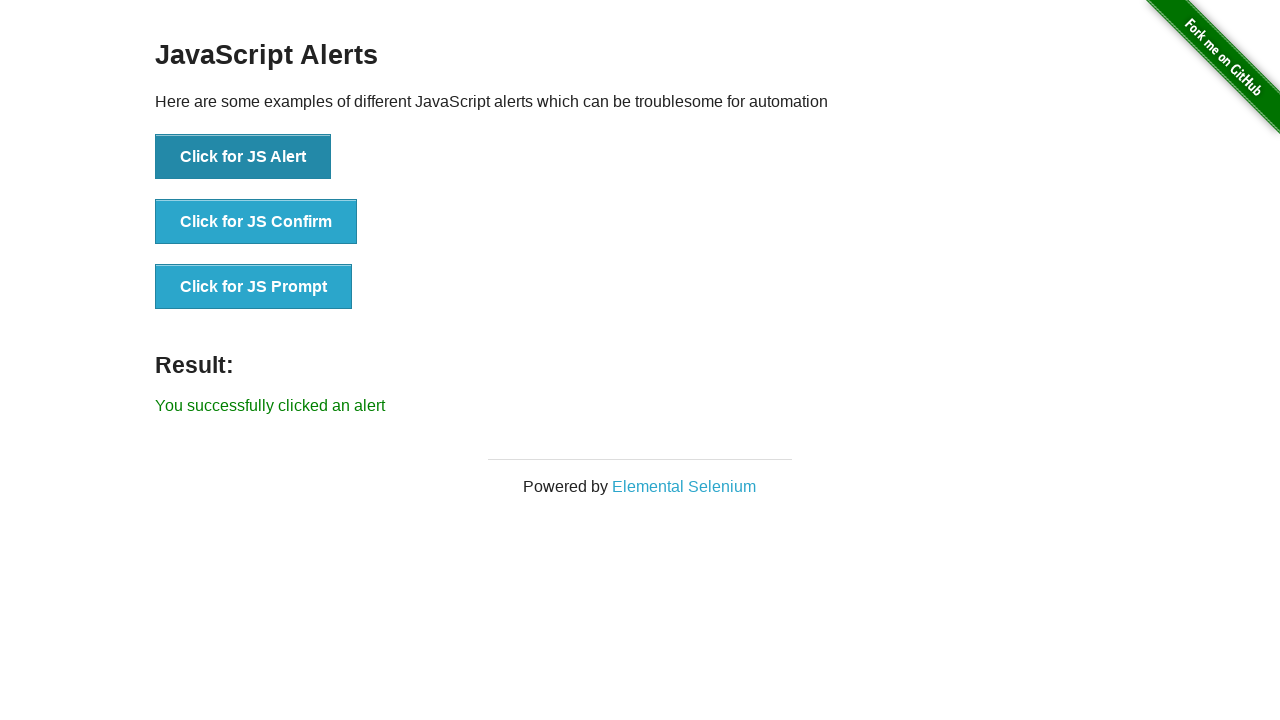

Waited for result message to appear
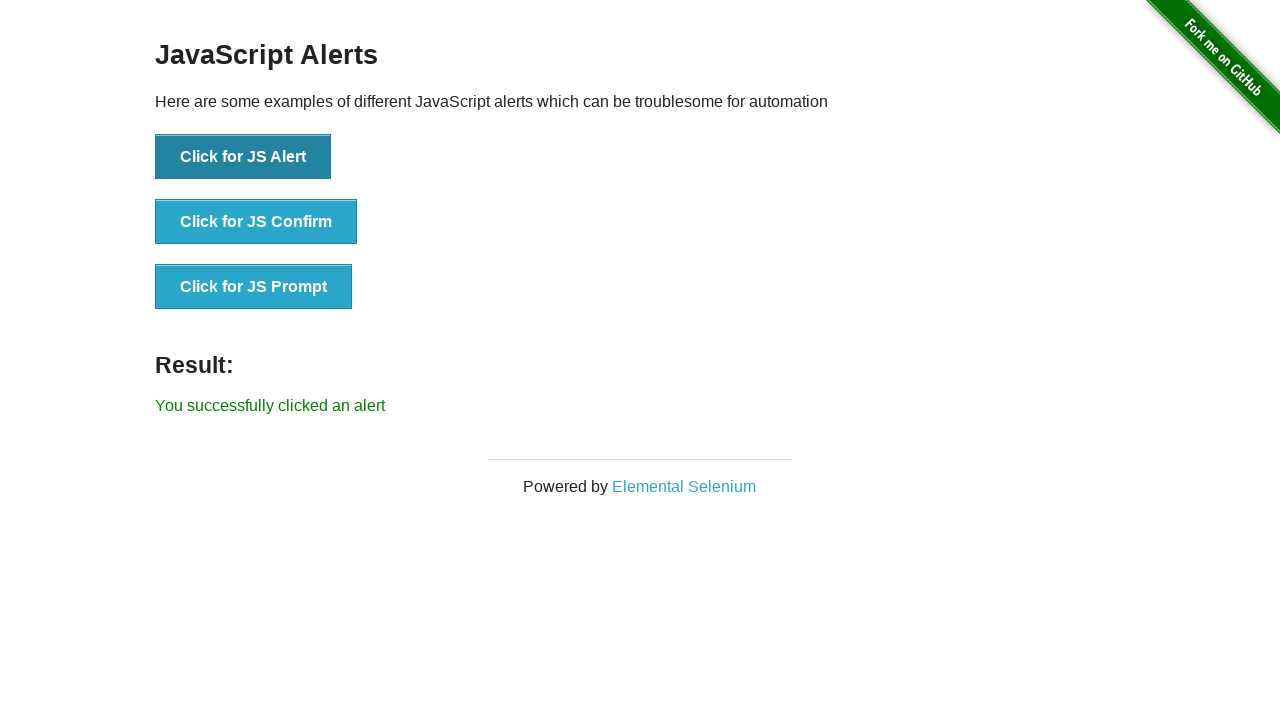

Retrieved result message text
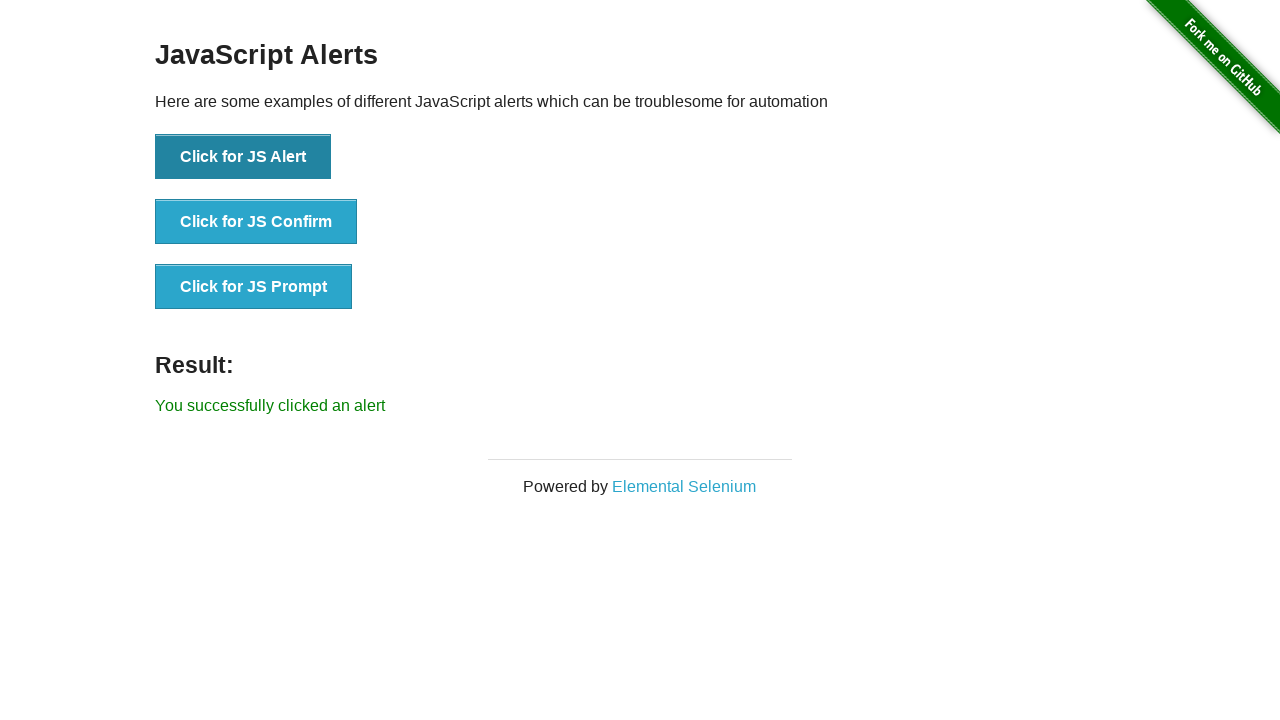

Verified result message: 'You successfully clicked an alert'
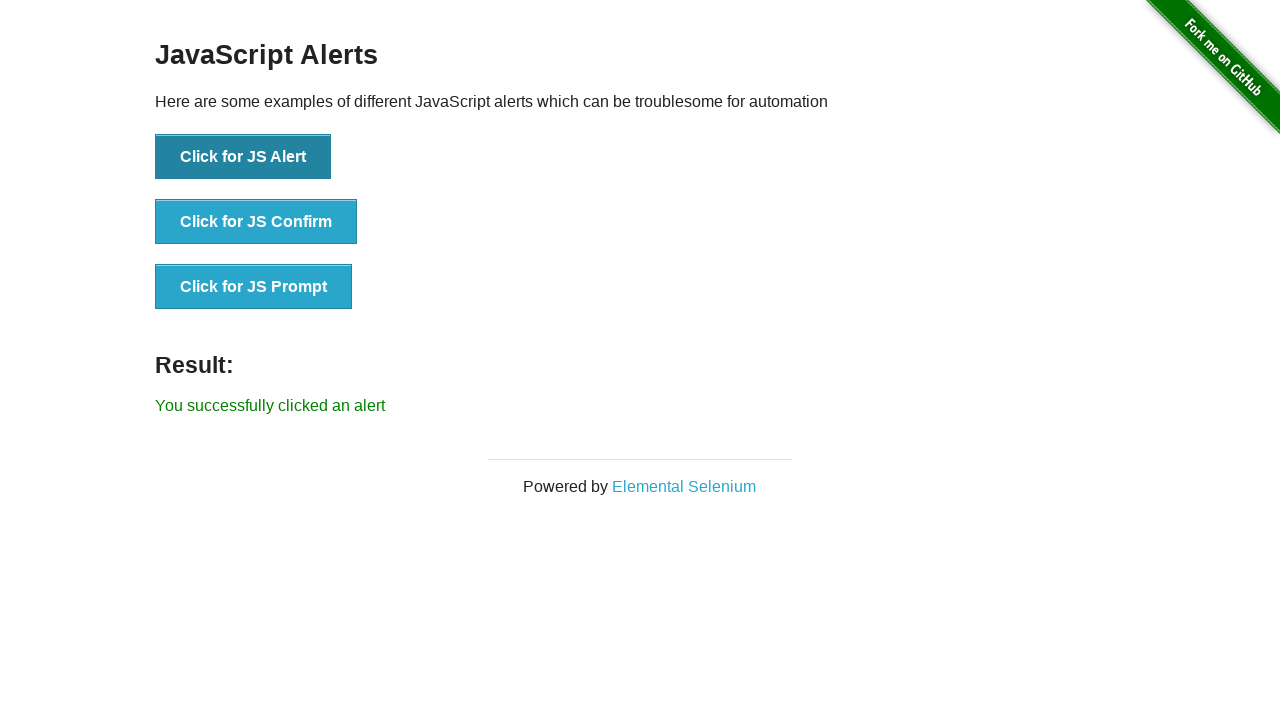

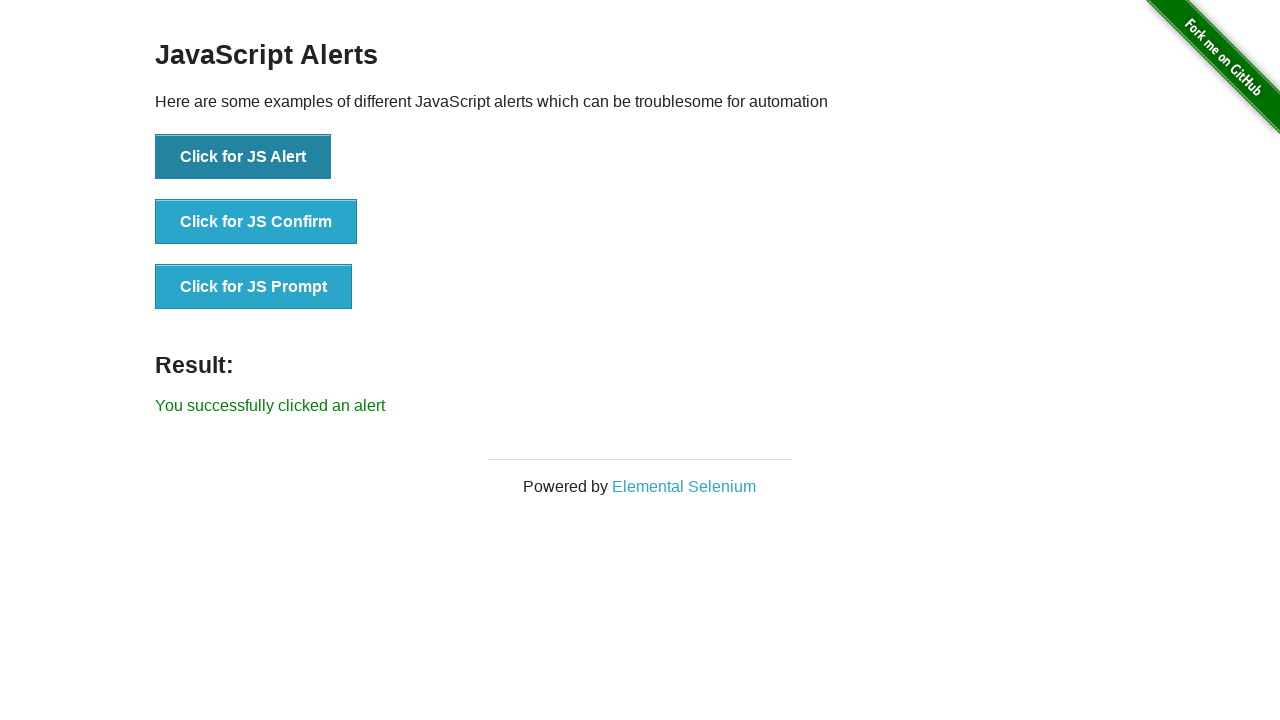